Tests iframe handling by switching to a single frame and filling a text input field with a name value.

Starting URL: https://demo.automationtesting.in/Frames.html

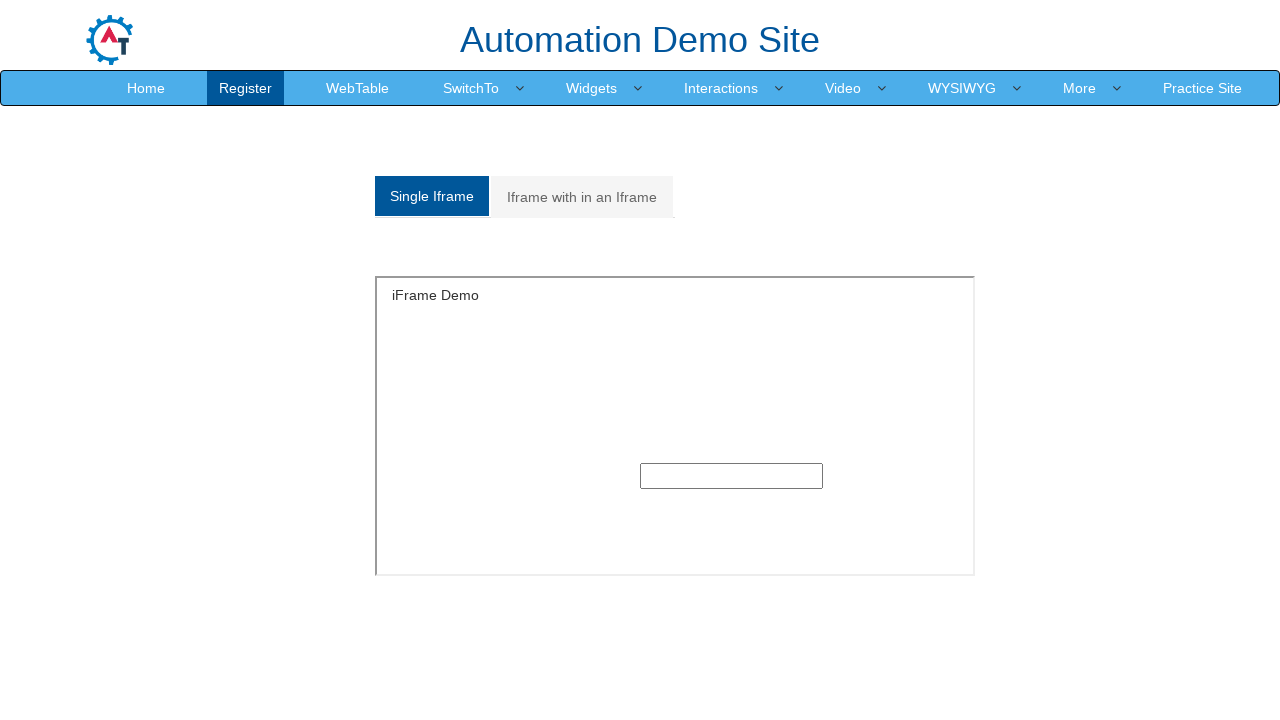

Located the SingleFrame iframe
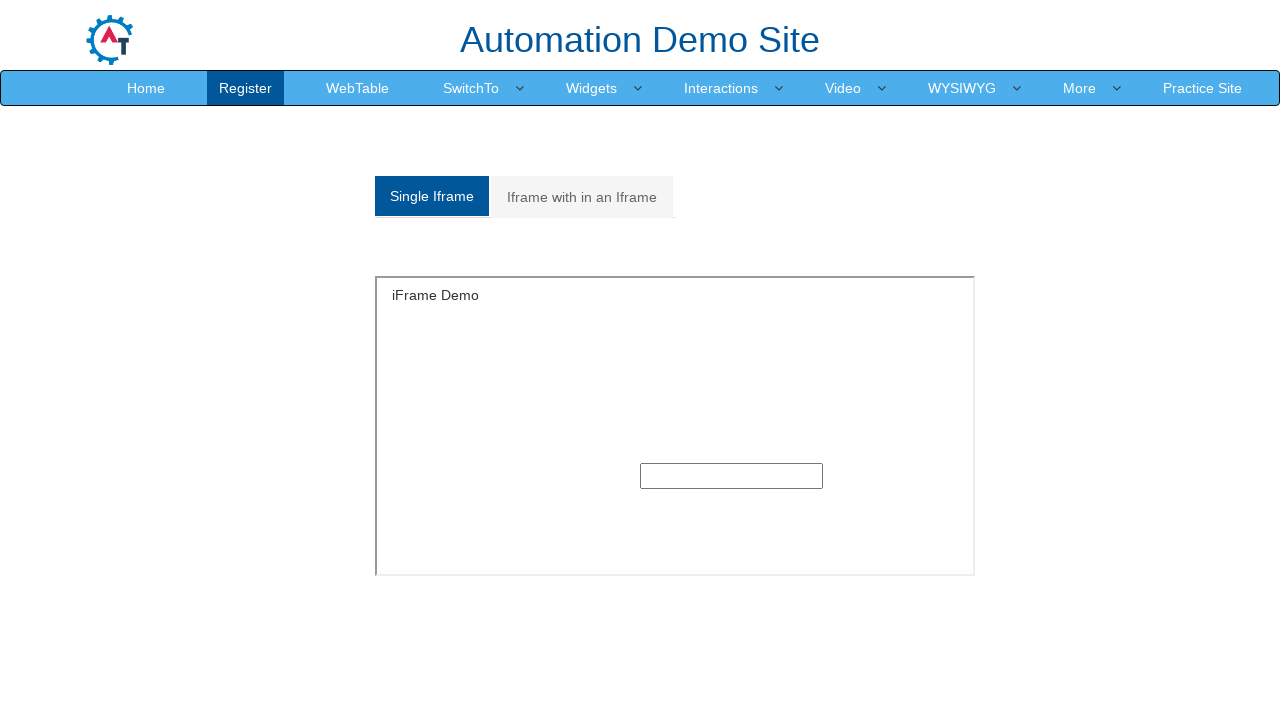

Filled text input field with 'Rana' inside the iframe on iframe[name='SingleFrame'] >> internal:control=enter-frame >> input[type='text']
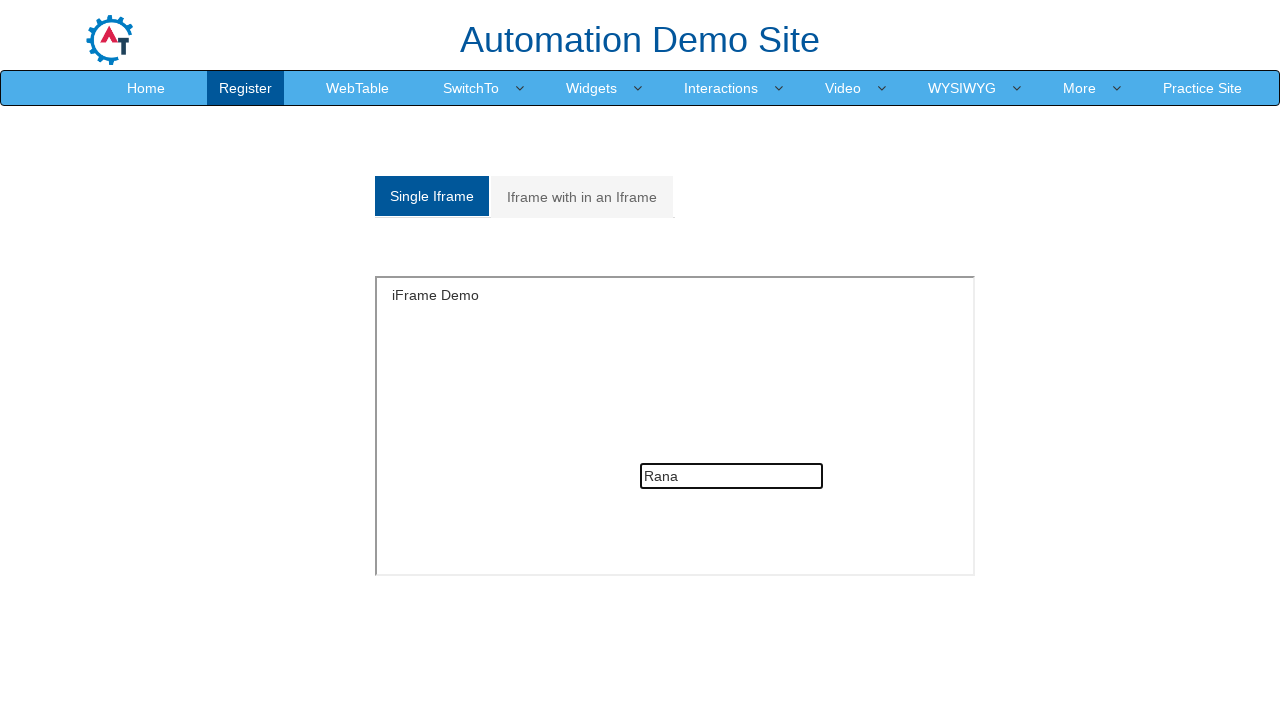

Waited 1 second to verify input was filled
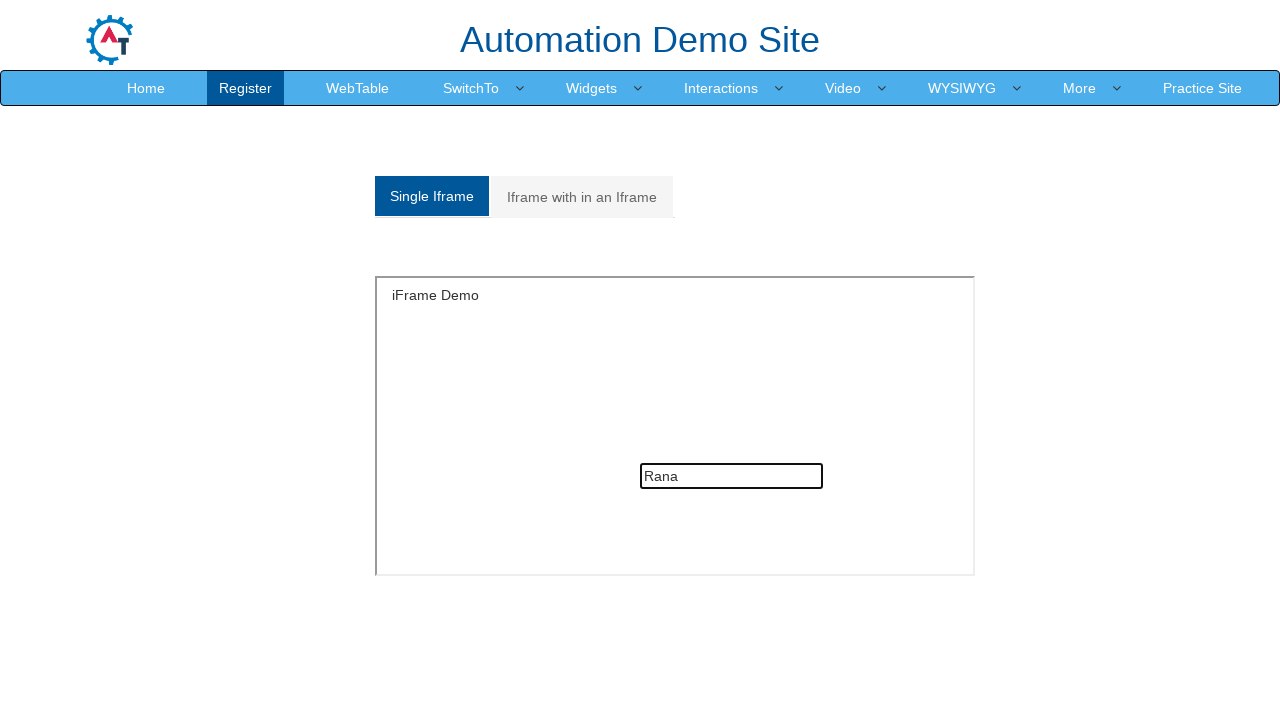

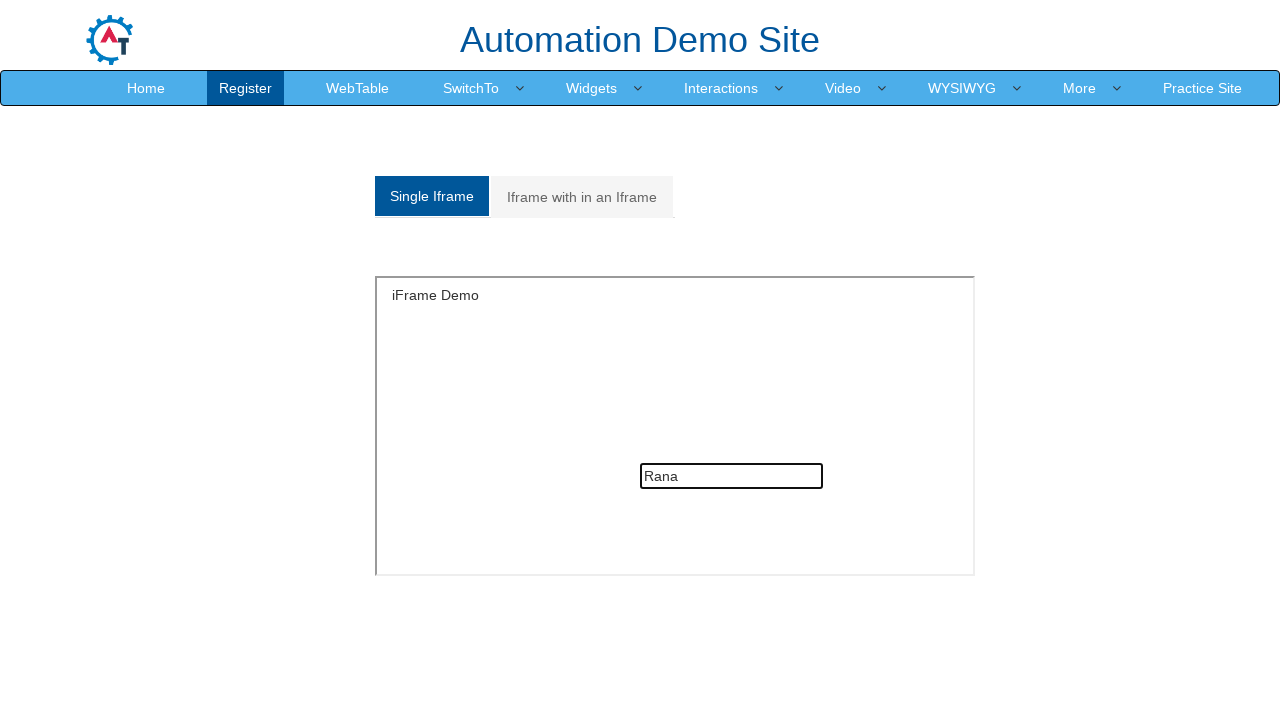